Tests that typing in the search box correctly sets the input value by entering a search term and verifying it appears in the input field

Starting URL: https://demoqa.com/books

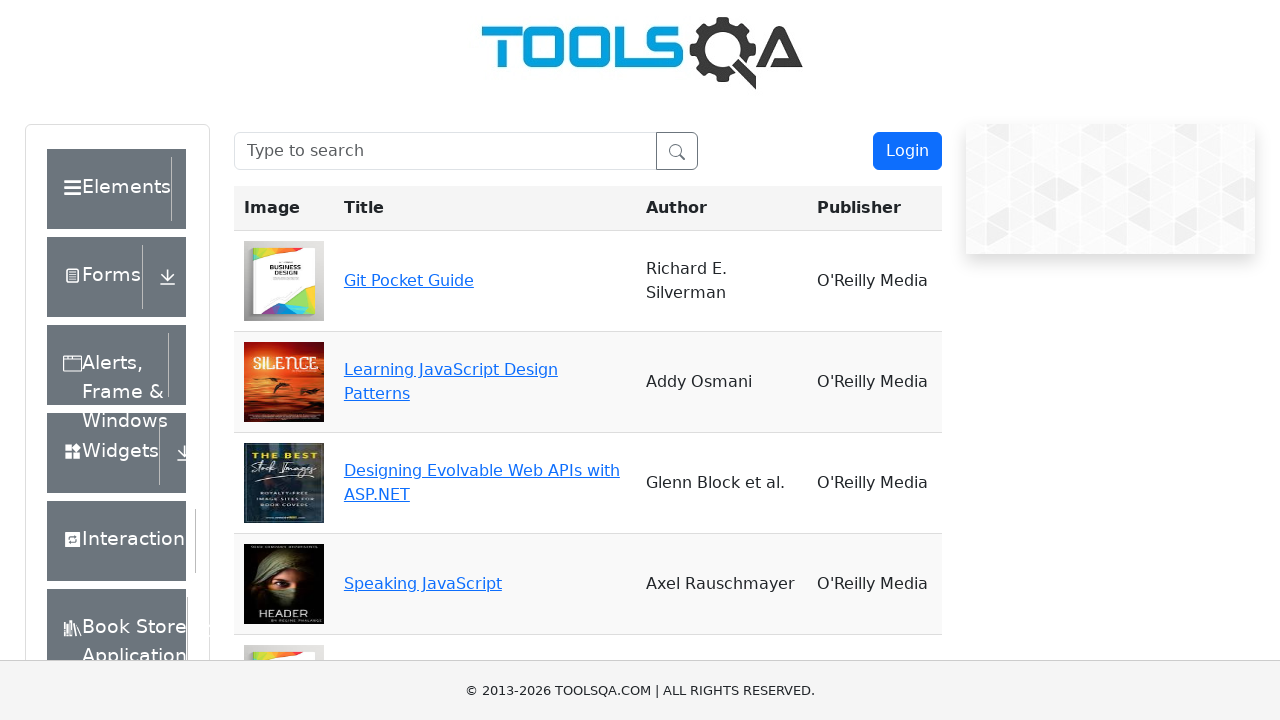

Filled search box with 'hi' on #searchBox
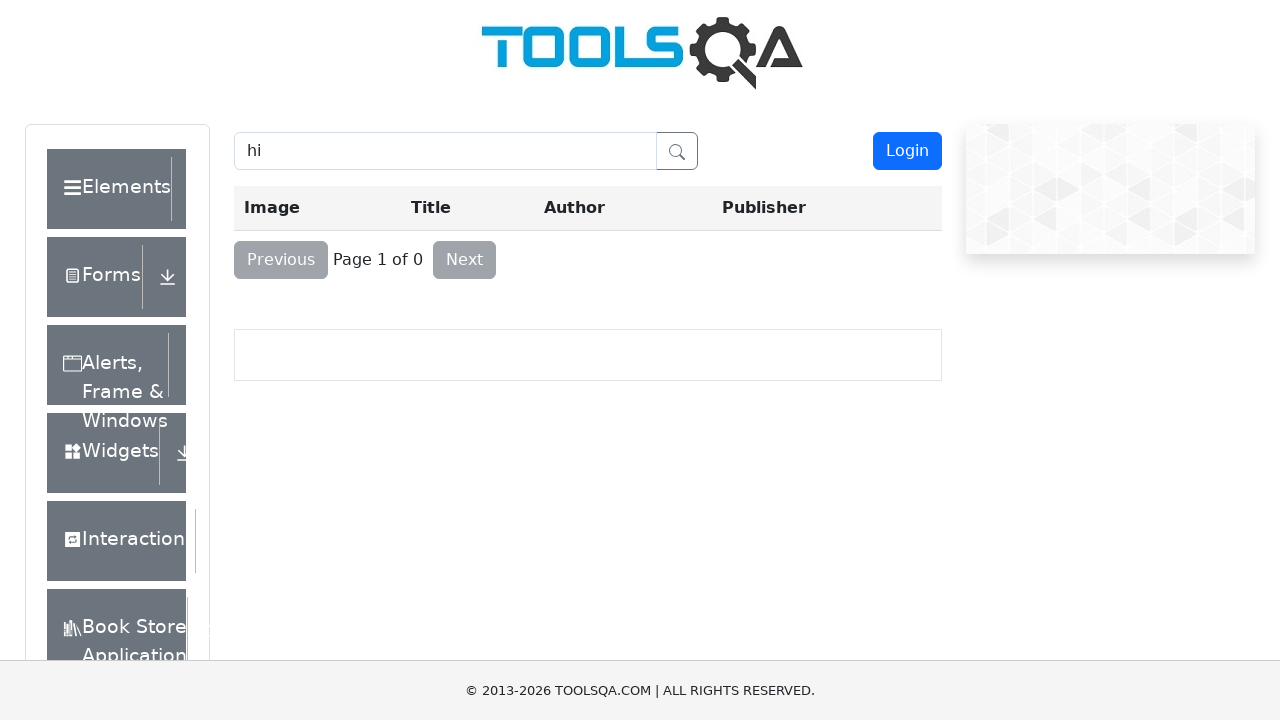

Retrieved input value from search box
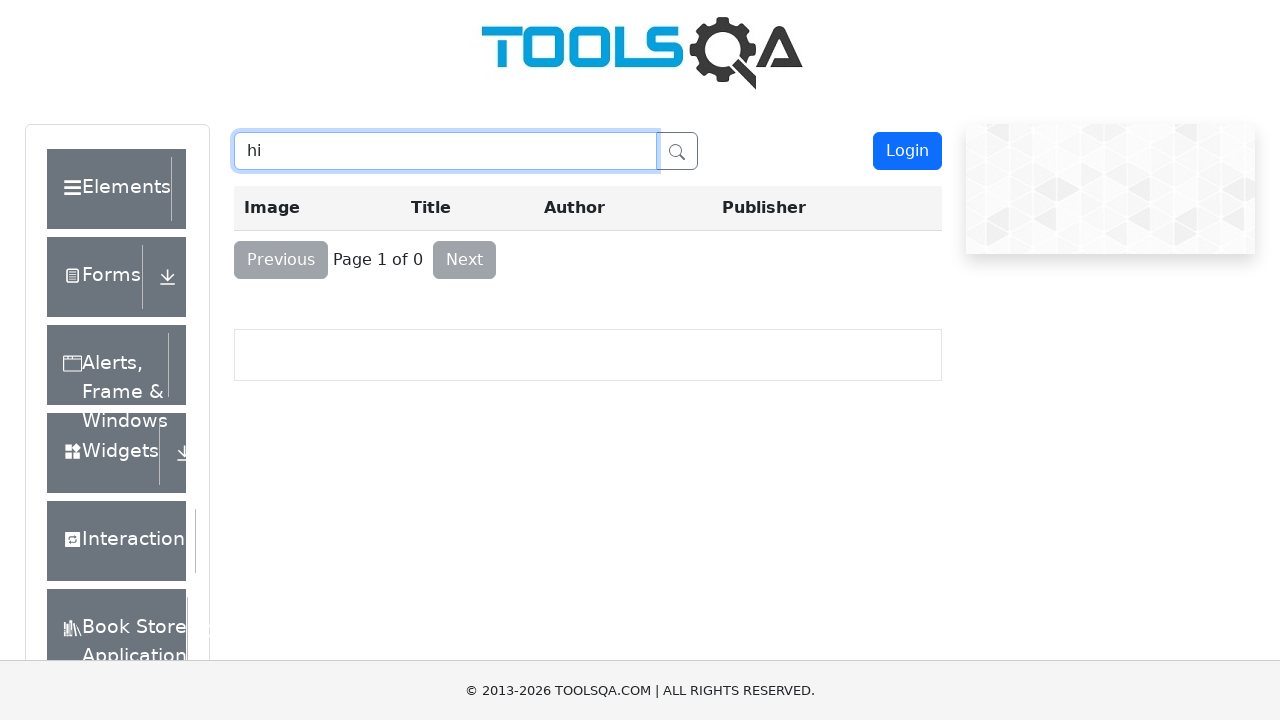

Asserted that input value matches 'hi'
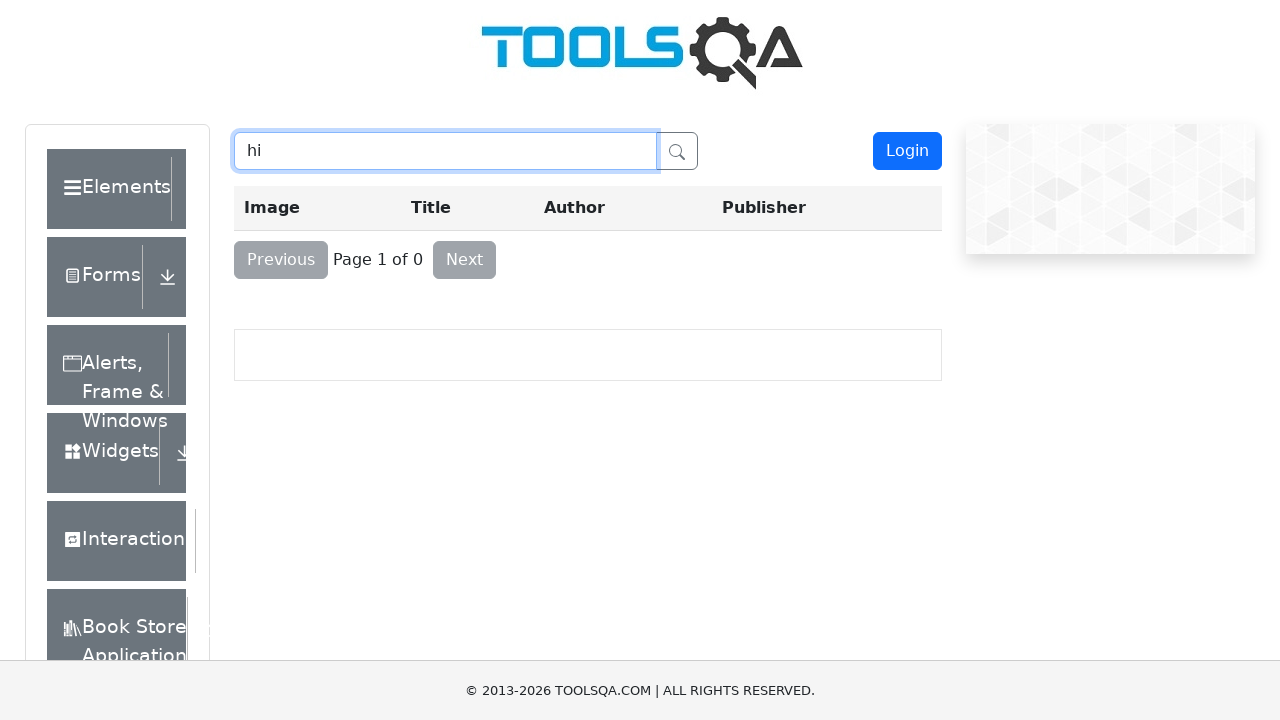

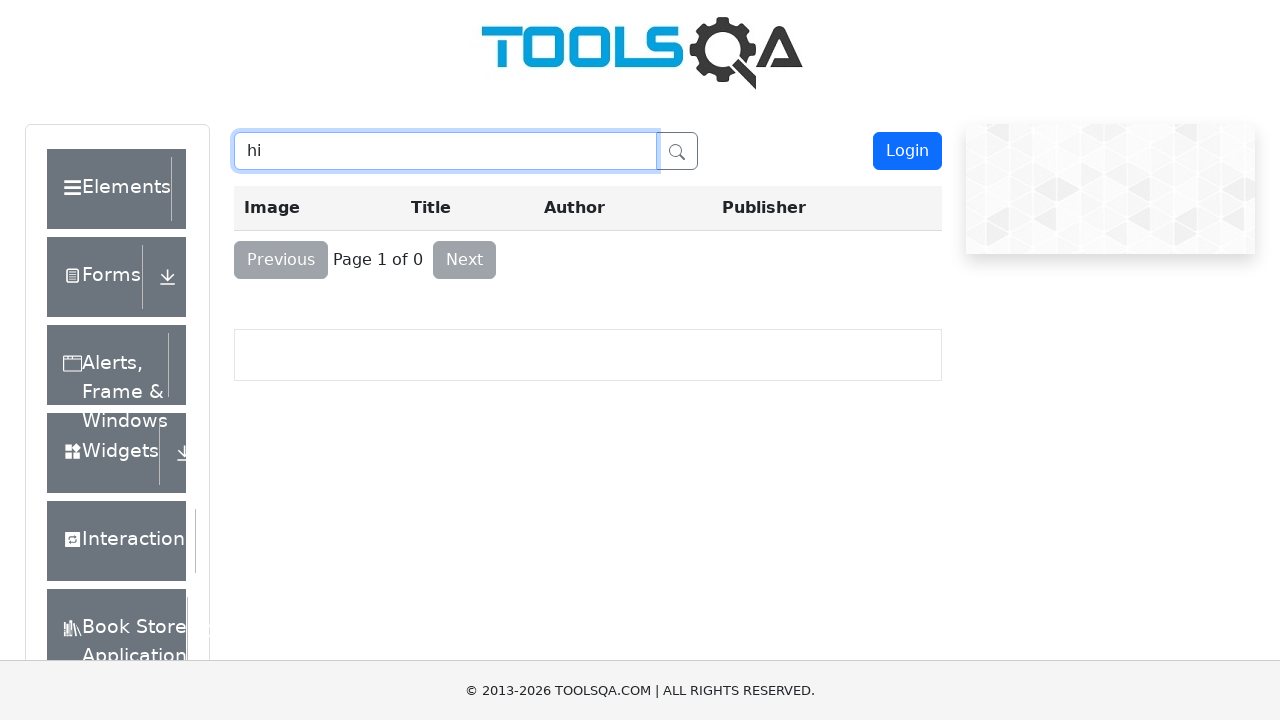